Tests iframe interaction by clicking on the iFrame tab and filling a search field within the iframe using frame name selector

Starting URL: https://www.globalsqa.com/demo-site/frames-and-windows/

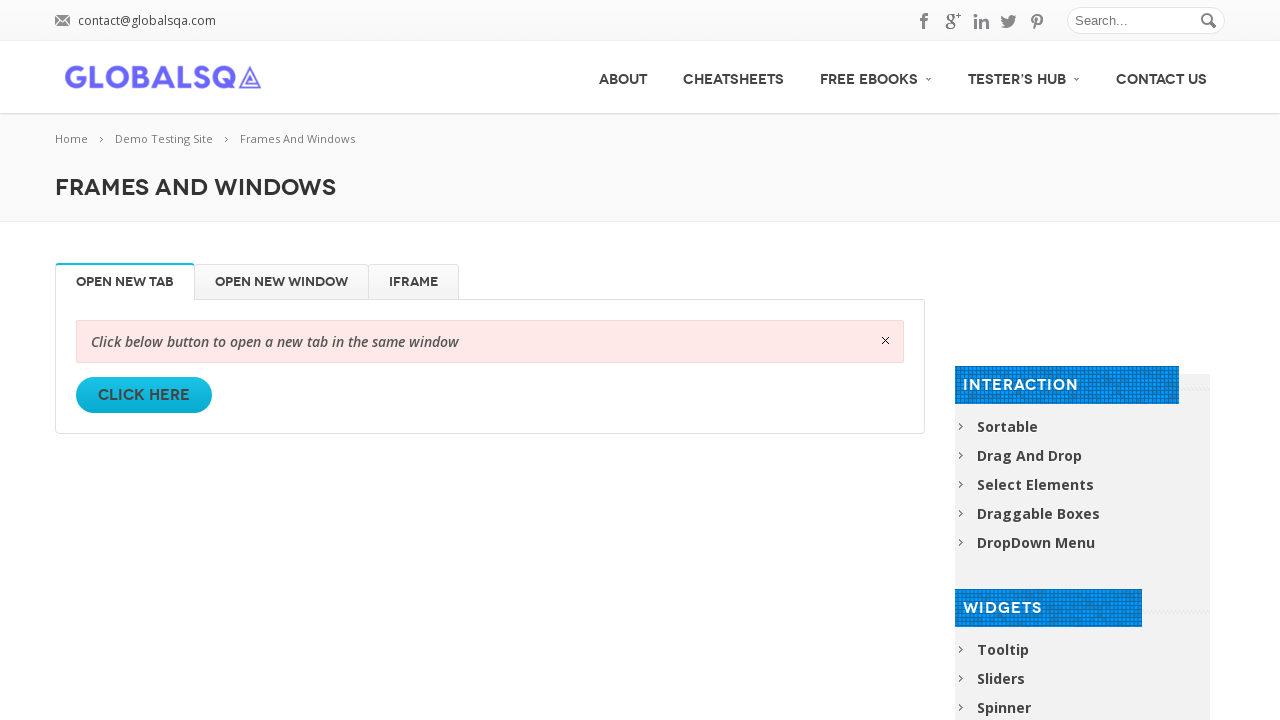

Clicked on the iFrame tab at (414, 282) on xpath=//li[@id='iFrame']
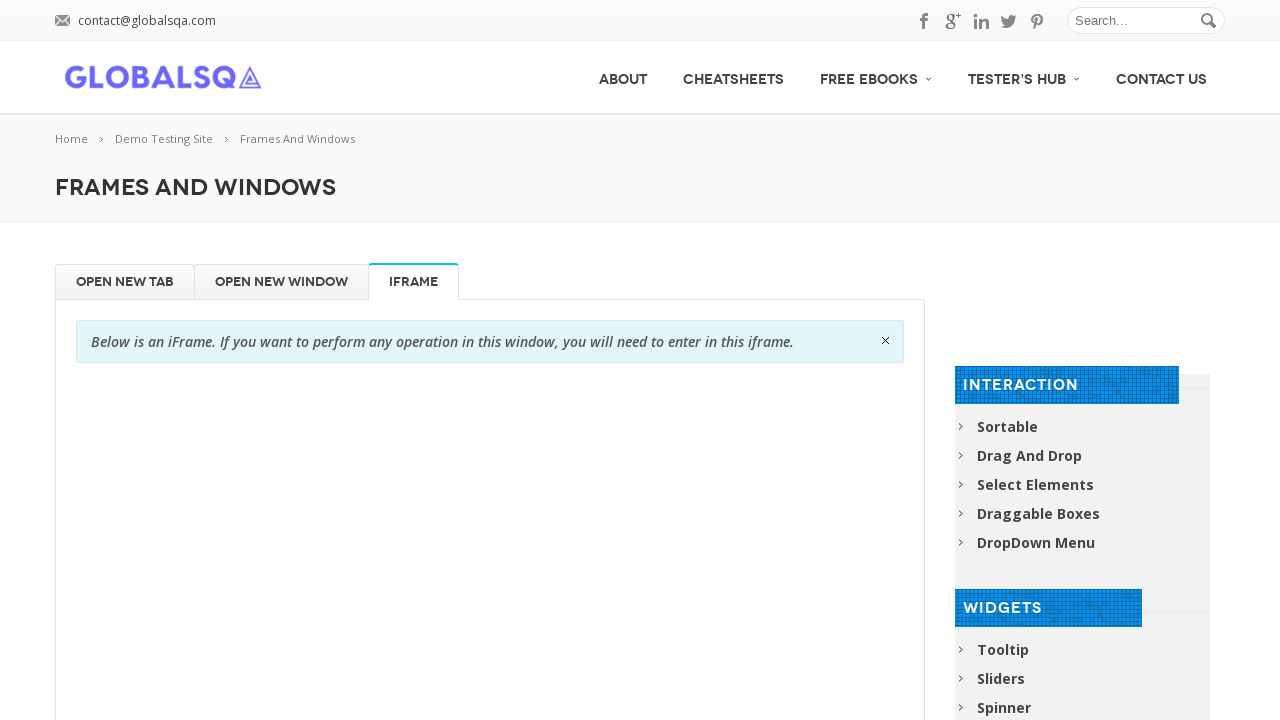

Waited 3 seconds for iframe to load
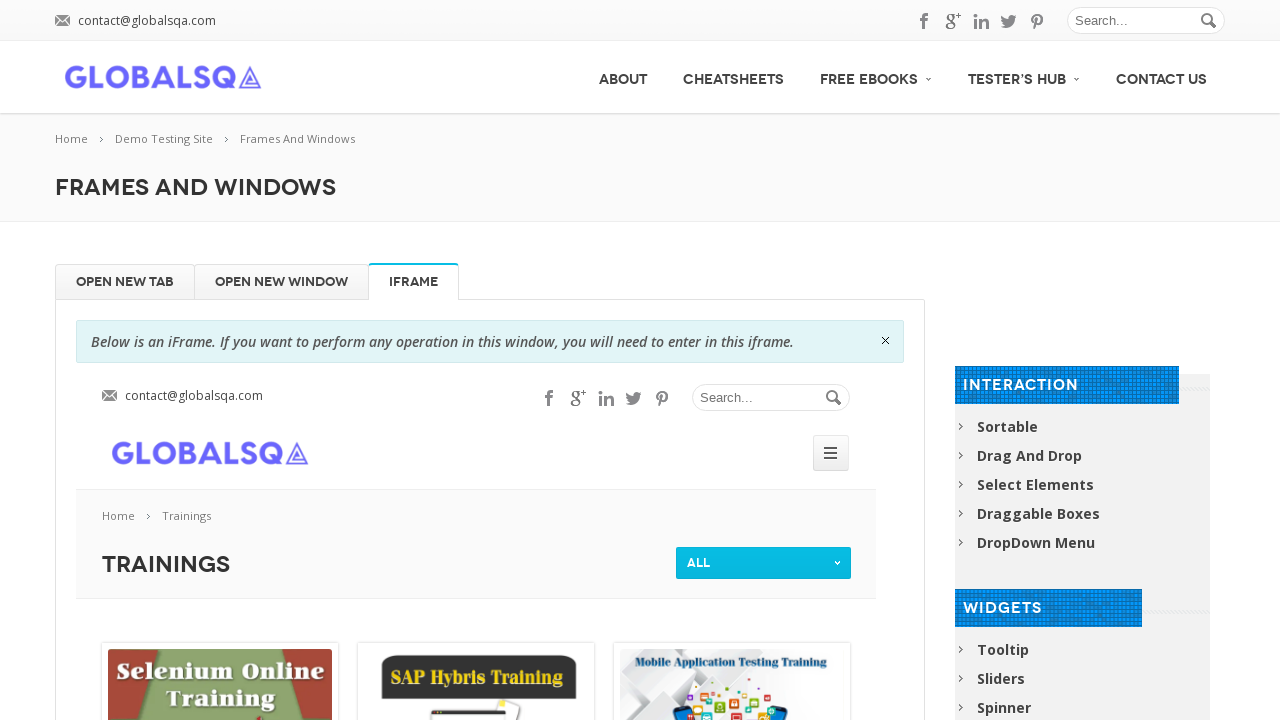

Located iframe with name 'globalSqa'
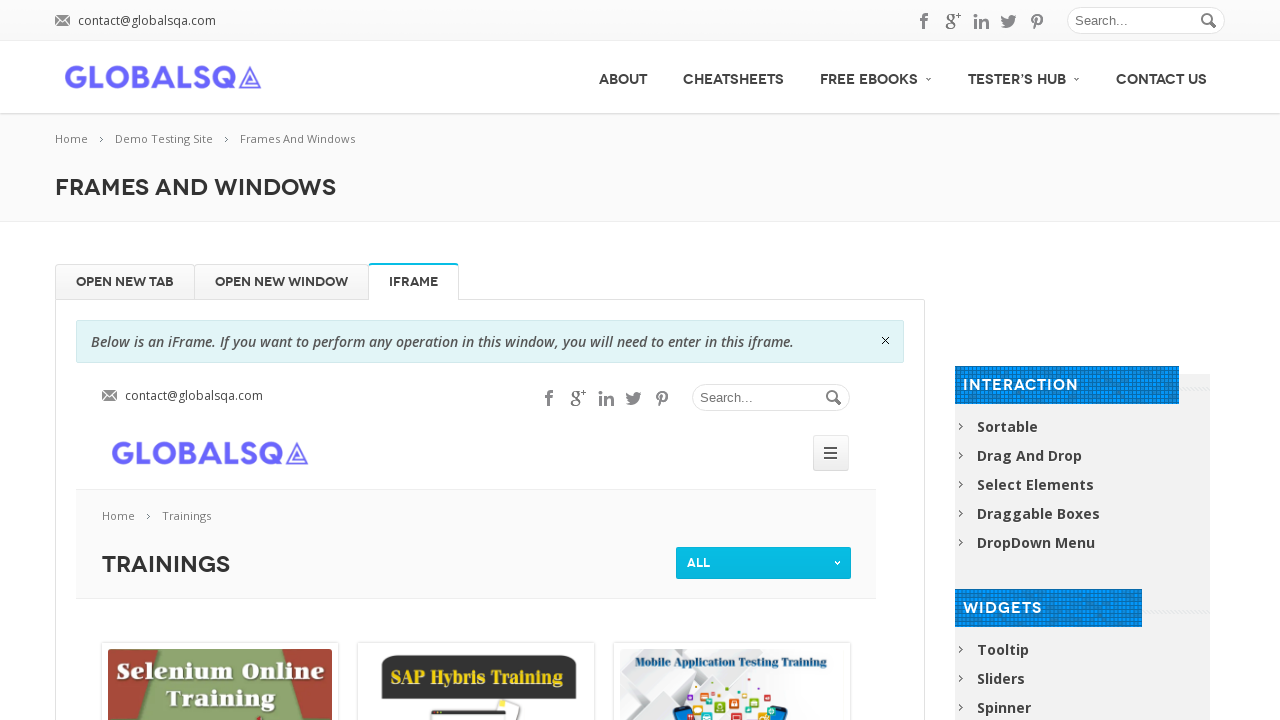

Filled search field within iframe with 'selenium' on xpath=//input[@placeholder='Search...']
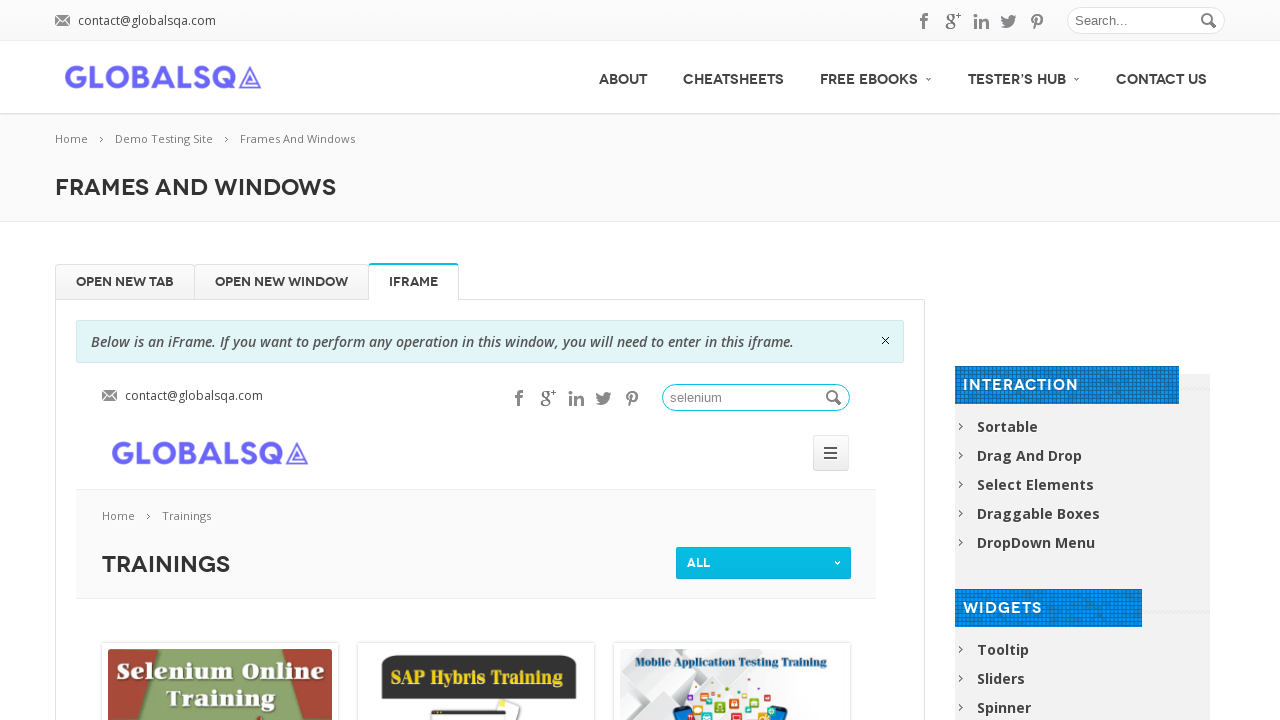

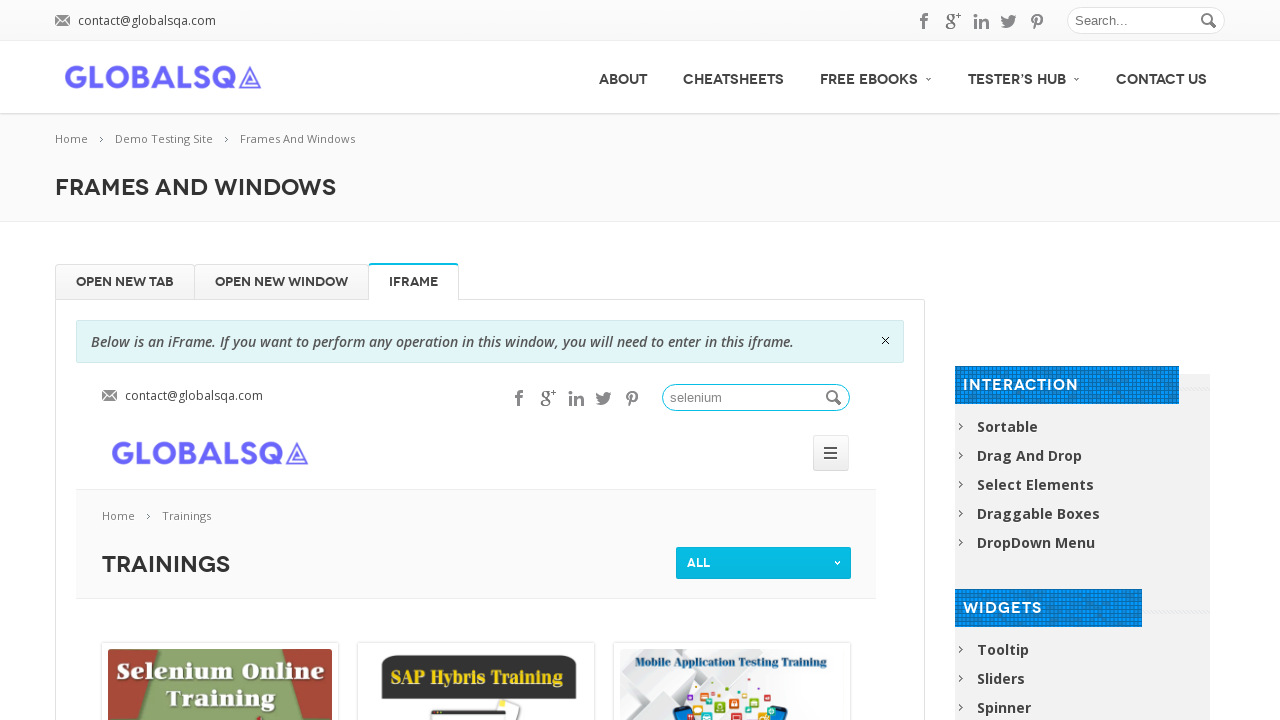